Tests click and hold block selection by dragging from the first element to the eighth element to select a contiguous block of items.

Starting URL: https://automationfc.github.io/jquery-selectable/

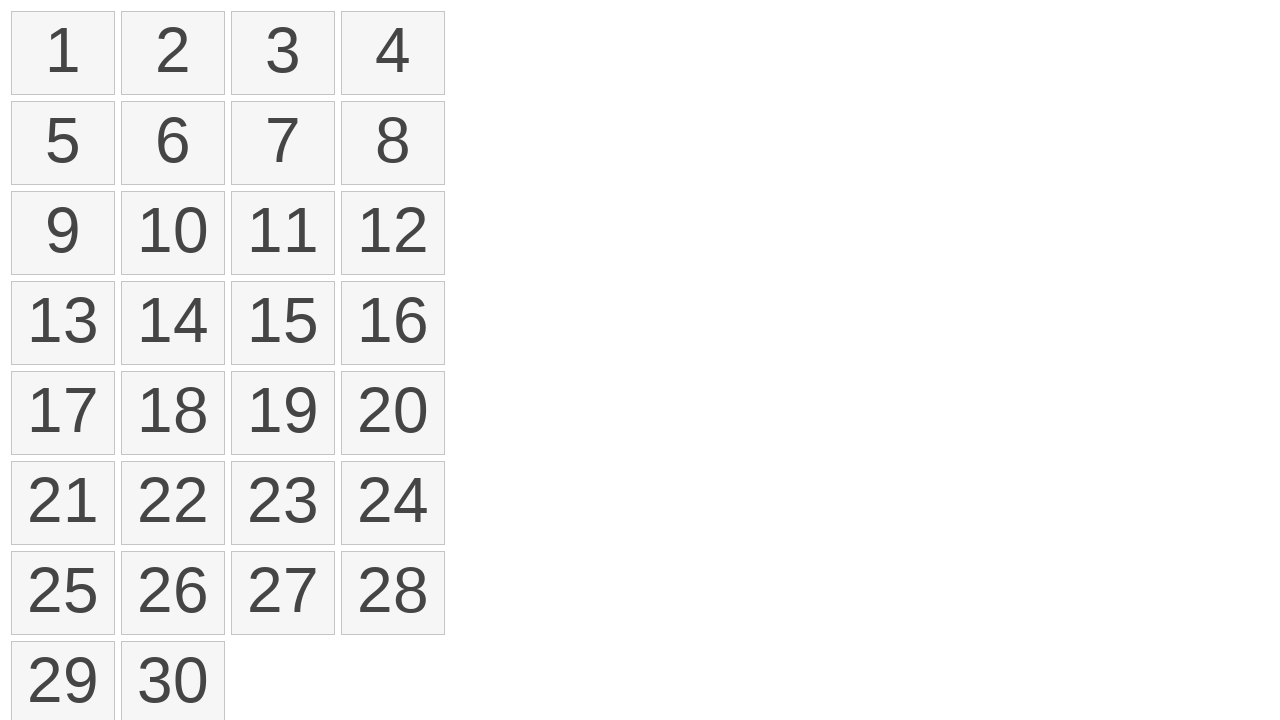

Waited for selectable items to load
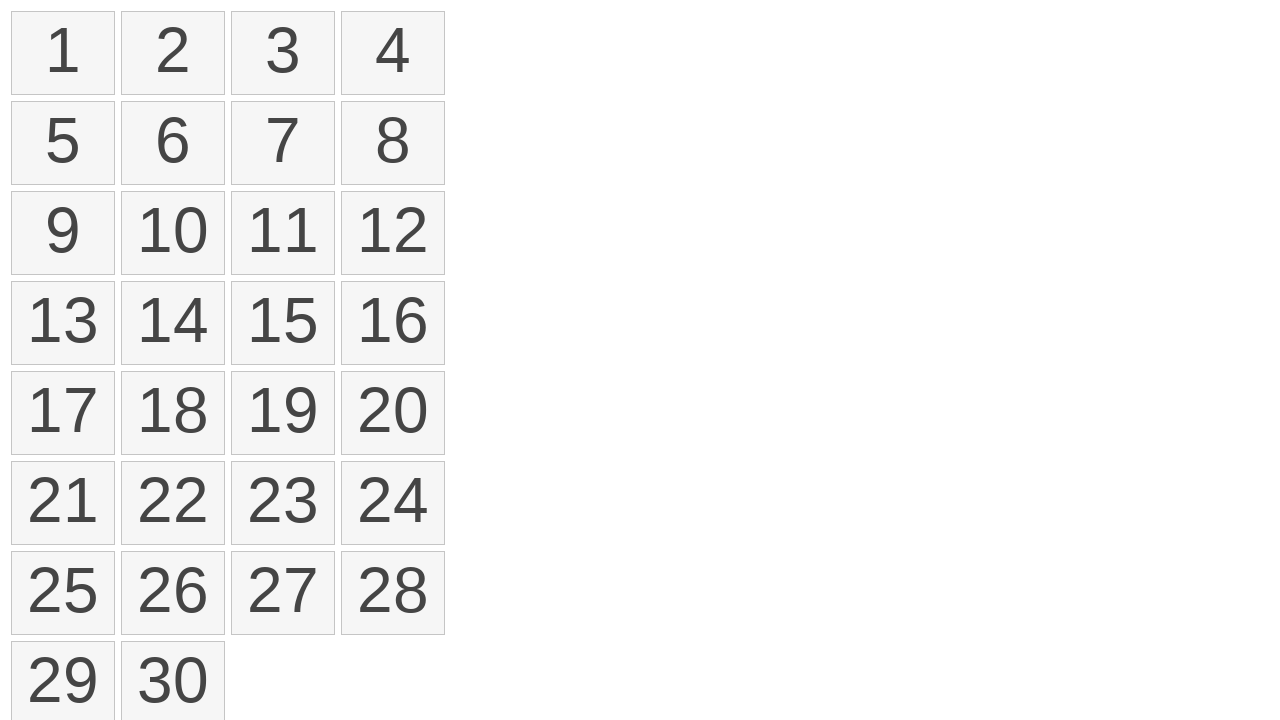

Located first item element
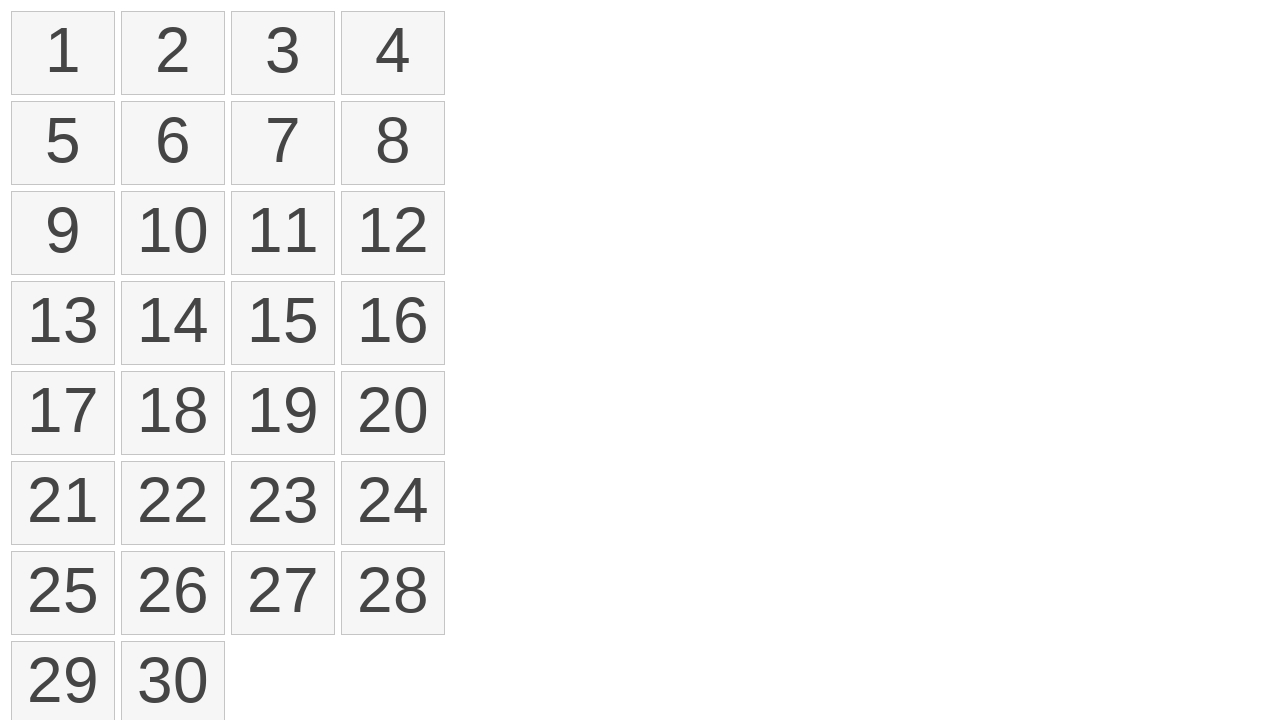

Located eighth item element
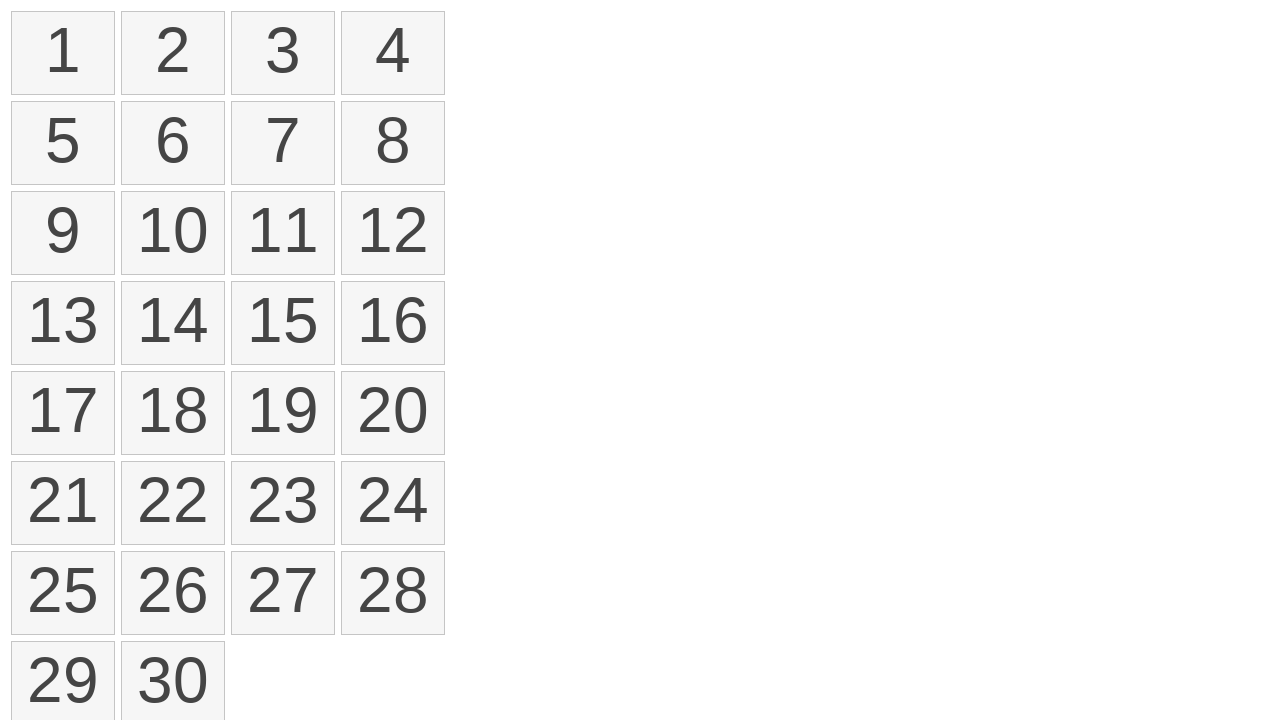

Retrieved bounding box for first item
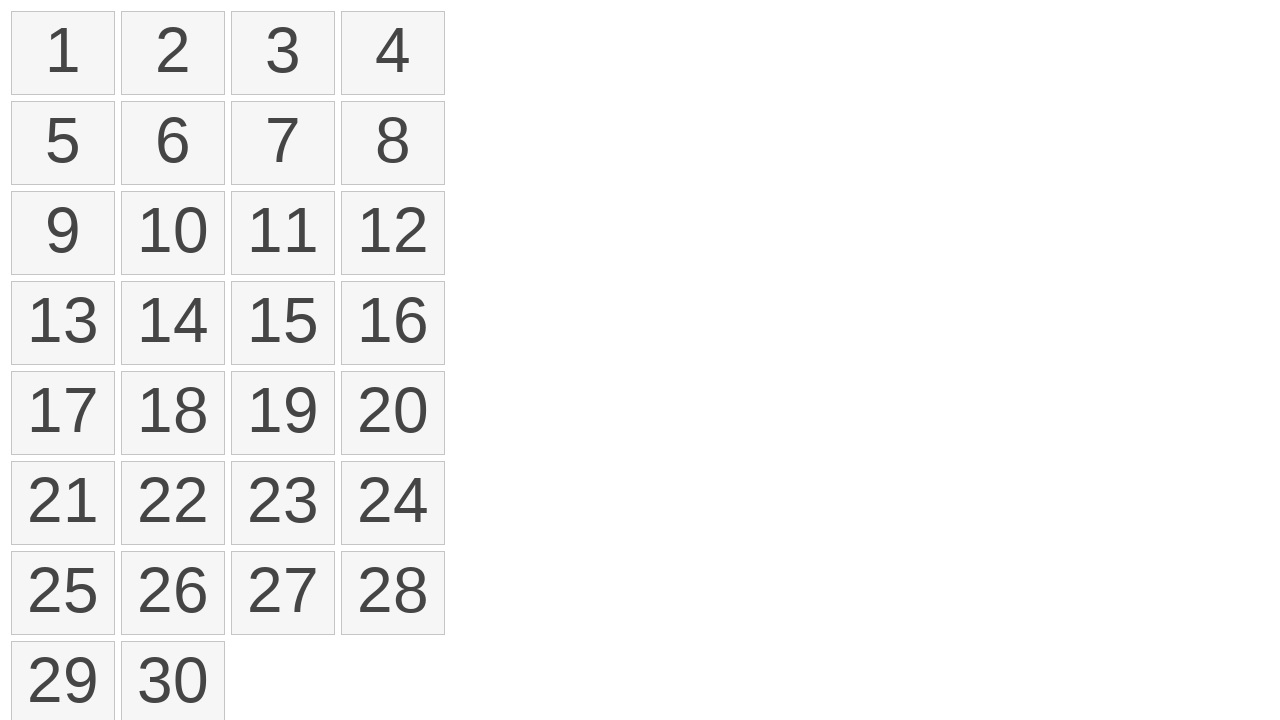

Retrieved bounding box for eighth item
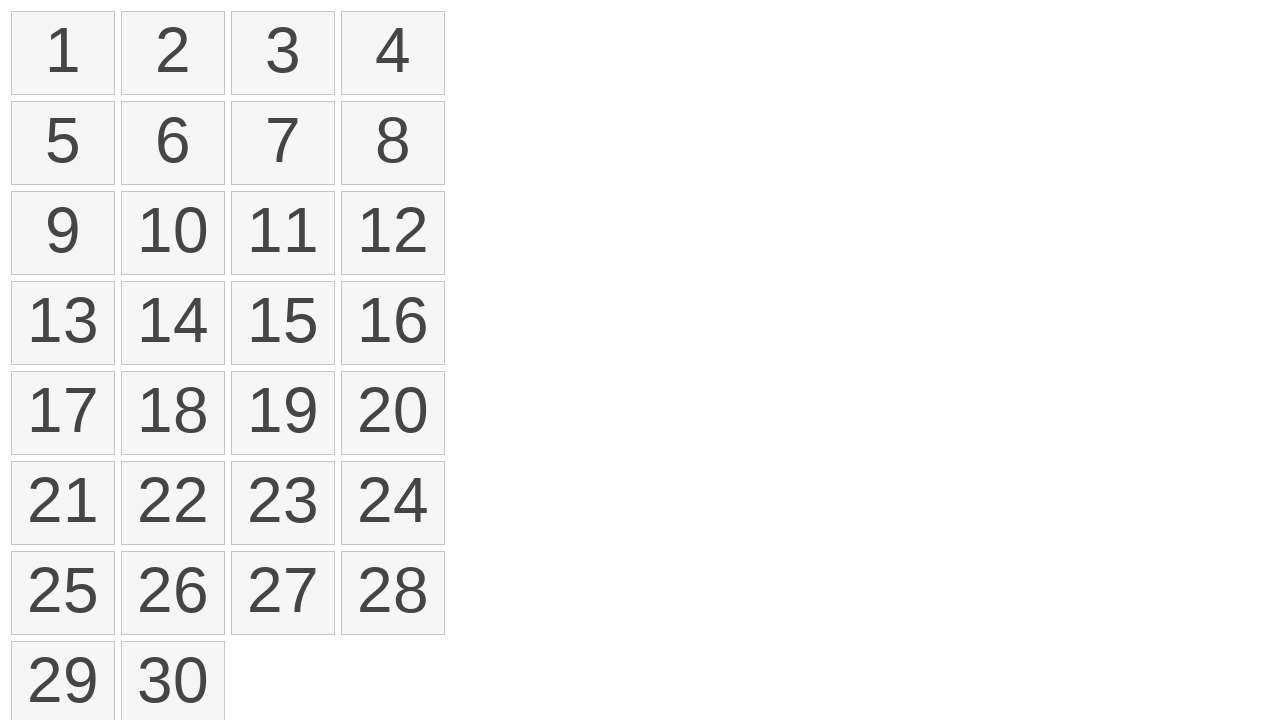

Moved mouse to center of first item at (63, 53)
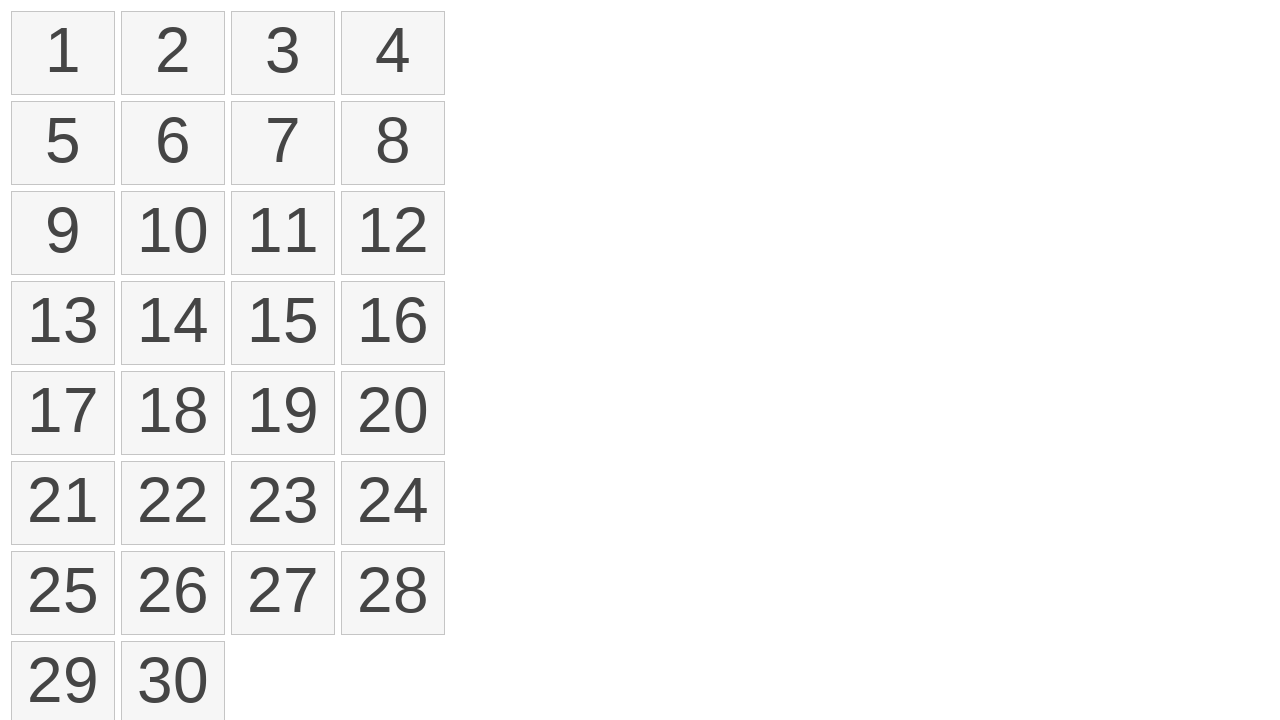

Pressed mouse button down on first item at (63, 53)
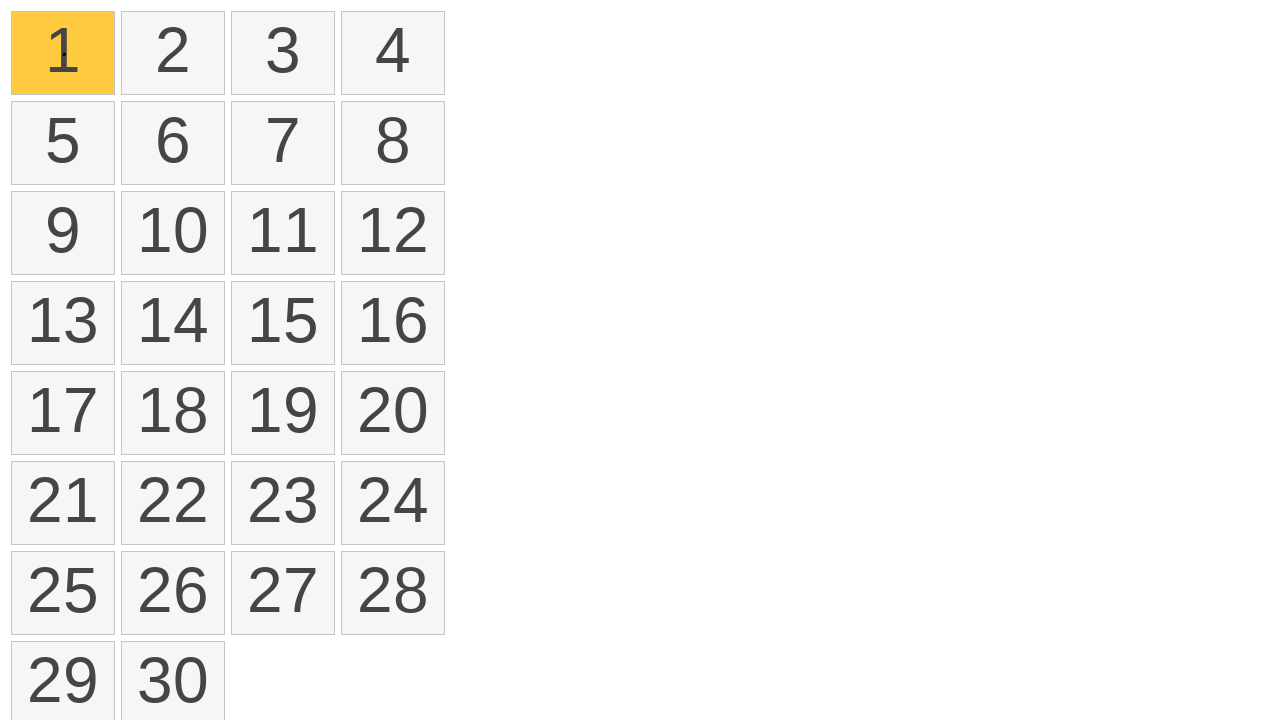

Dragged mouse to center of eighth item at (393, 143)
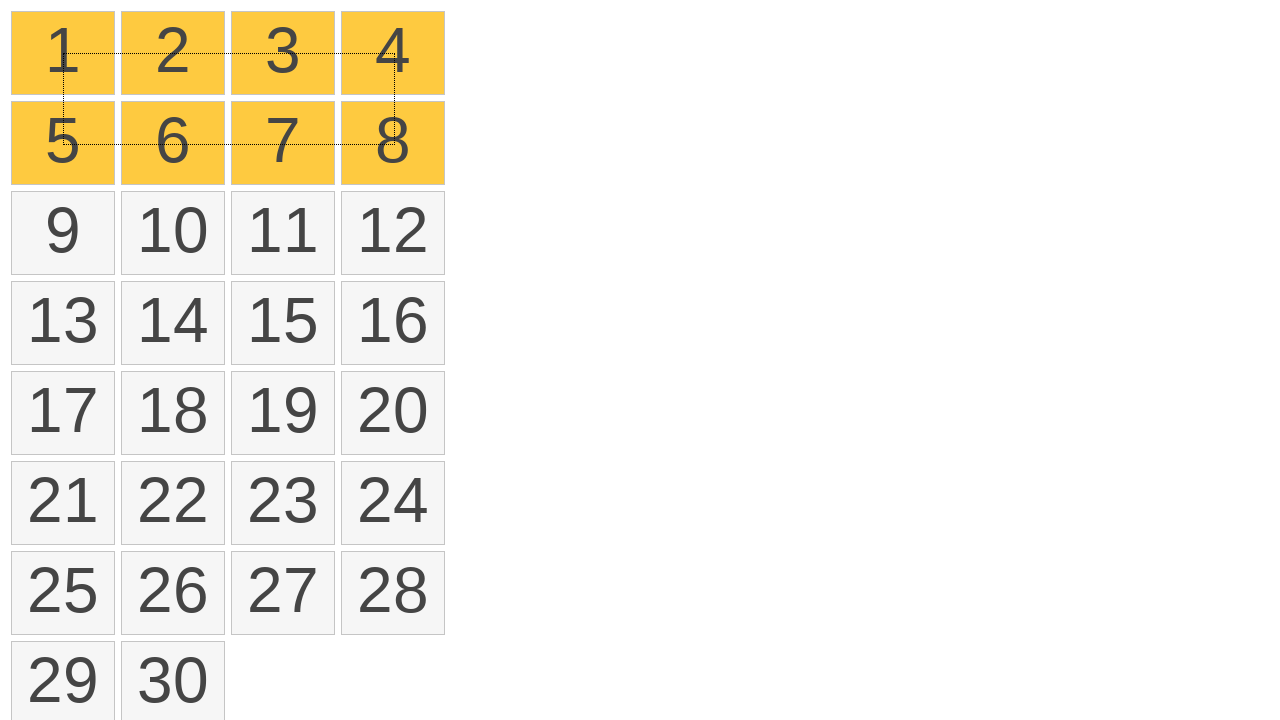

Released mouse button to complete drag and select block at (393, 143)
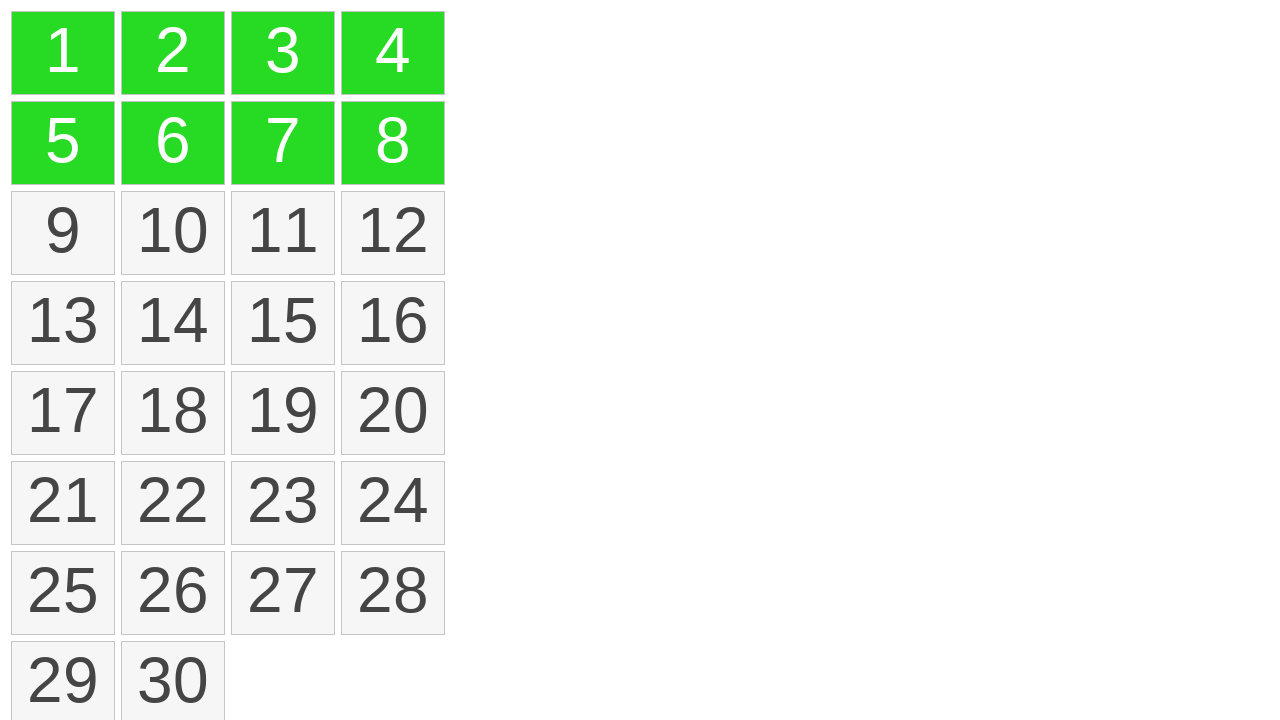

Located all selected items
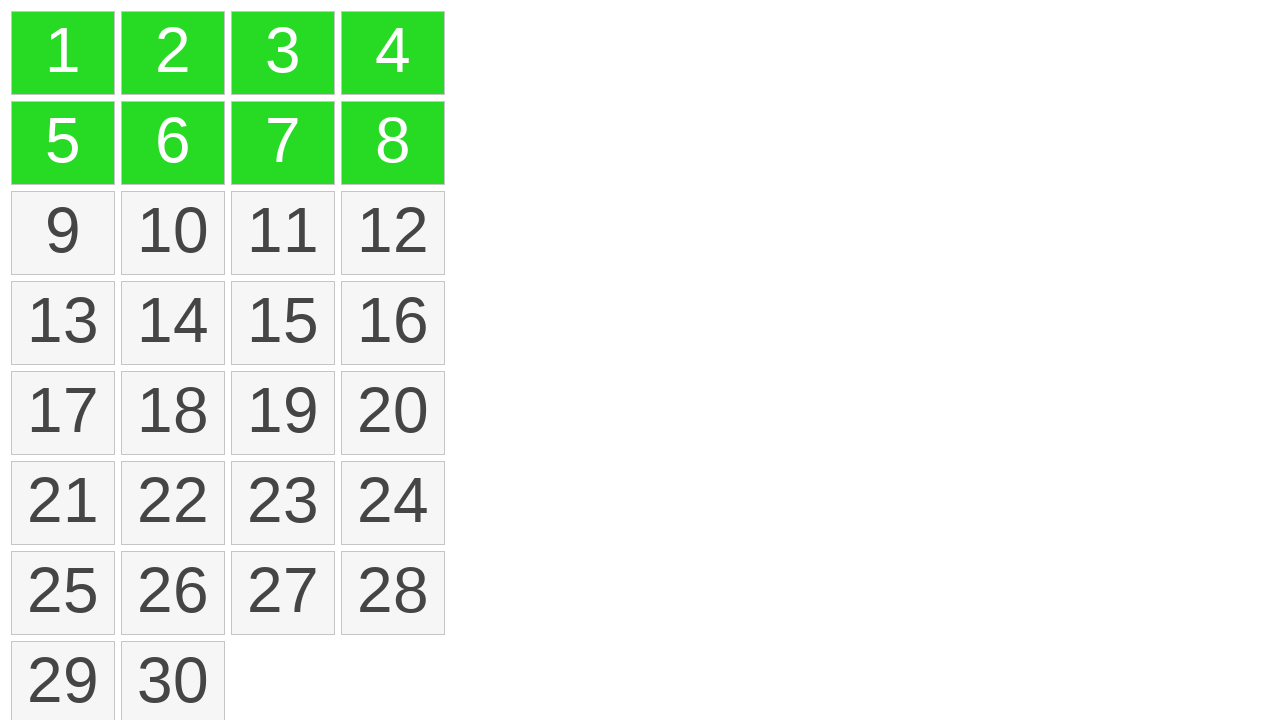

Verified that exactly 8 items are selected
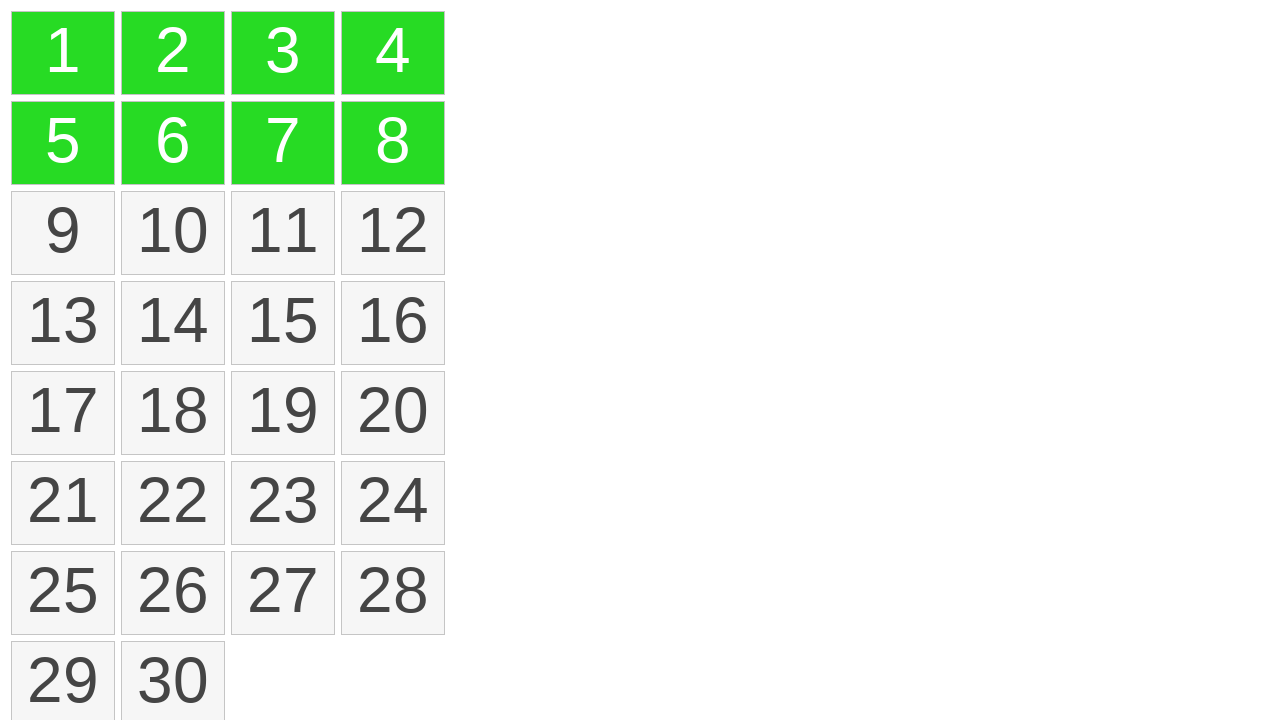

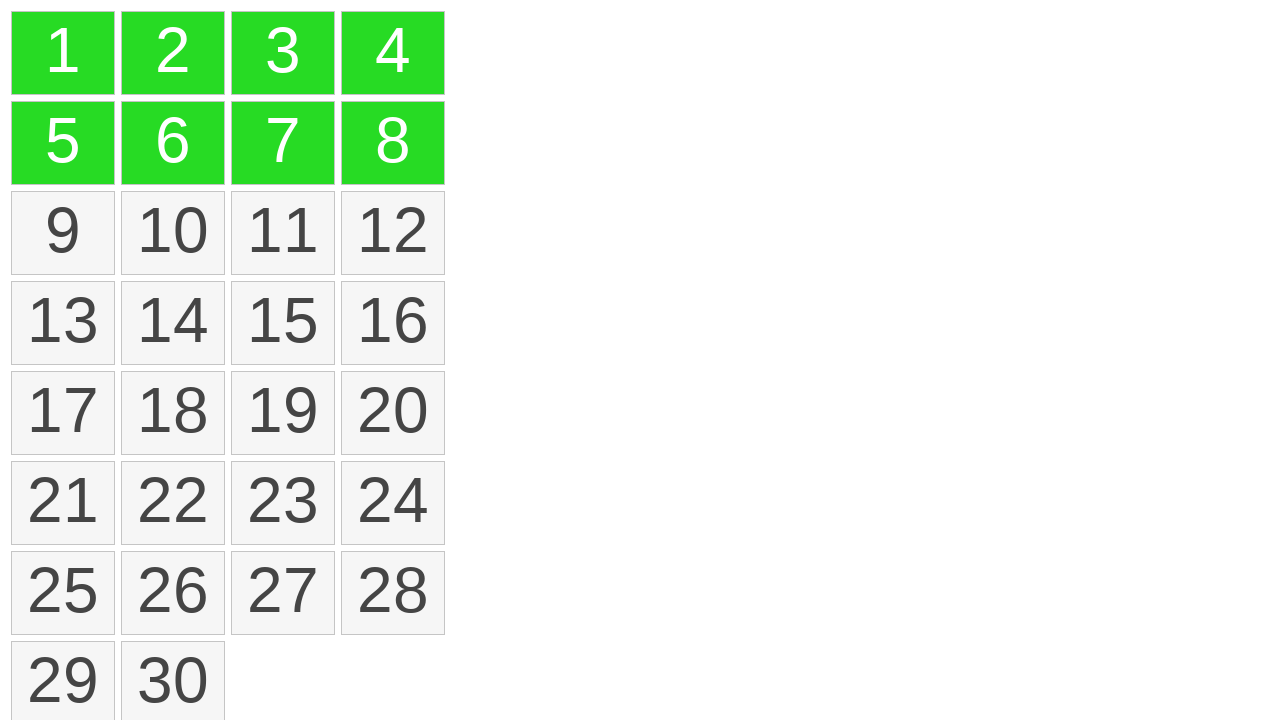